Tests a wait scenario by clicking a verify button and checking for a successful verification message

Starting URL: http://suninjuly.github.io/wait1.html

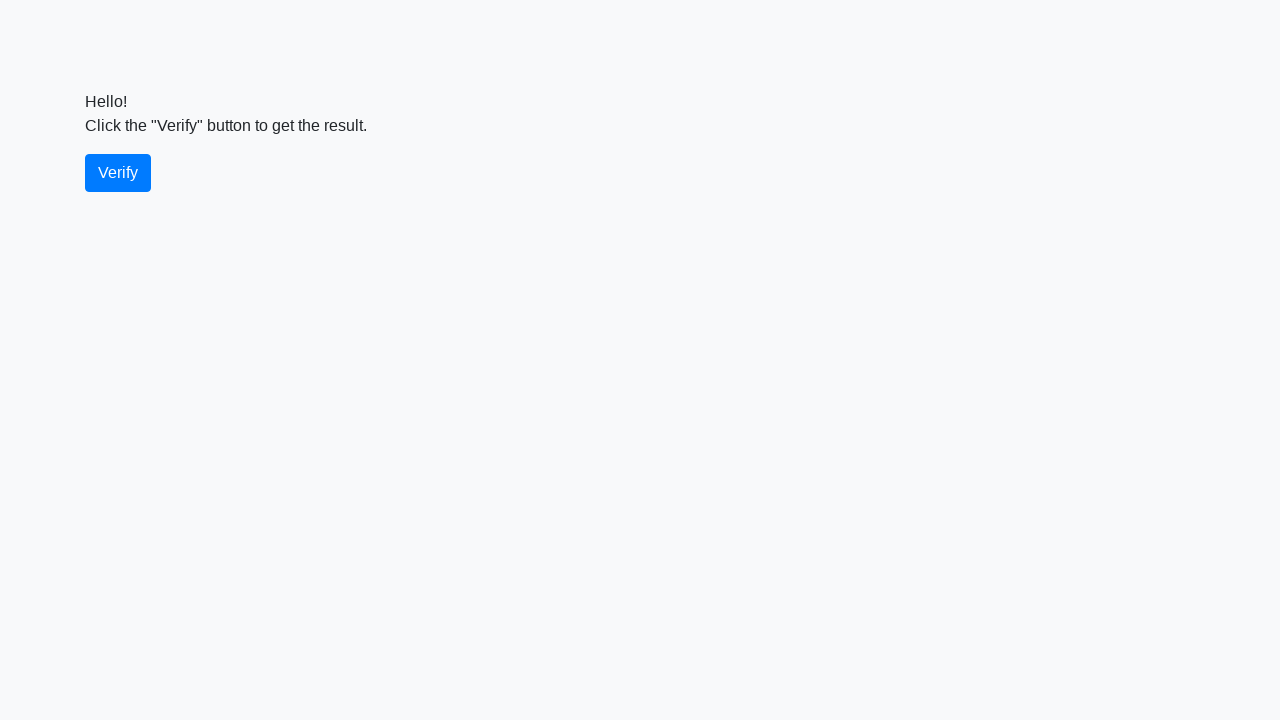

Clicked the verify button at (118, 173) on #verify
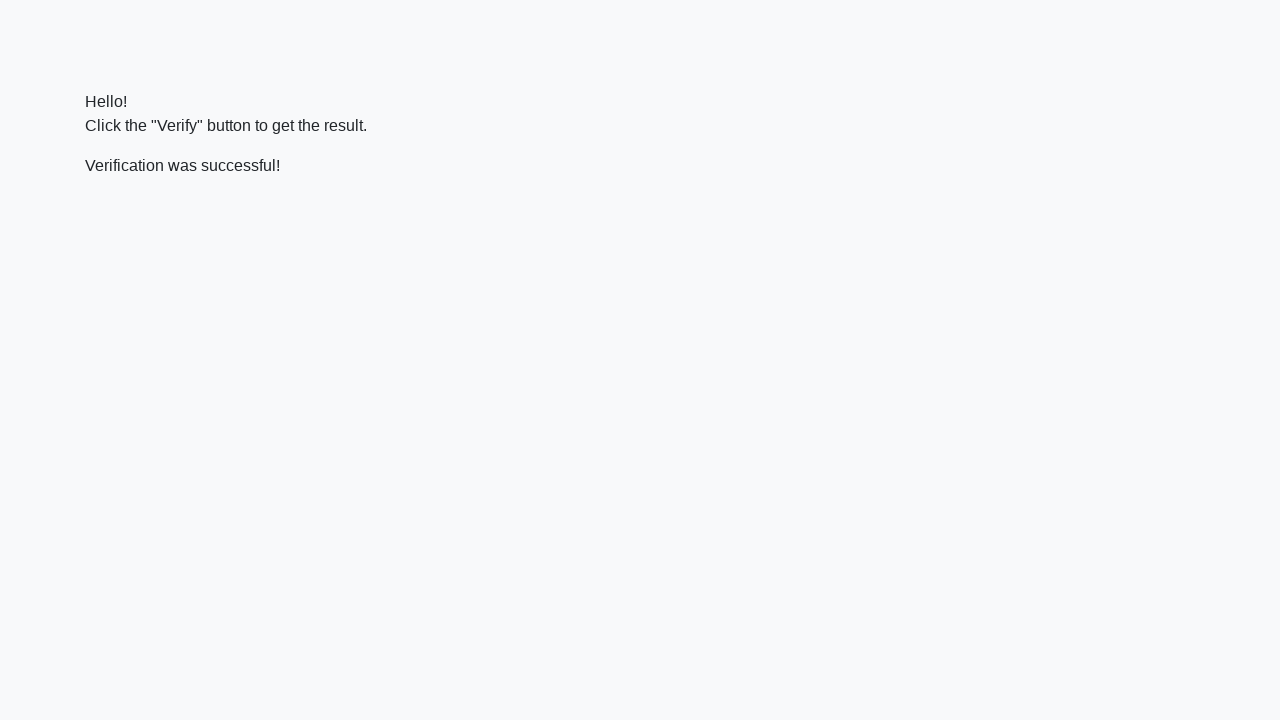

Located the verification message element
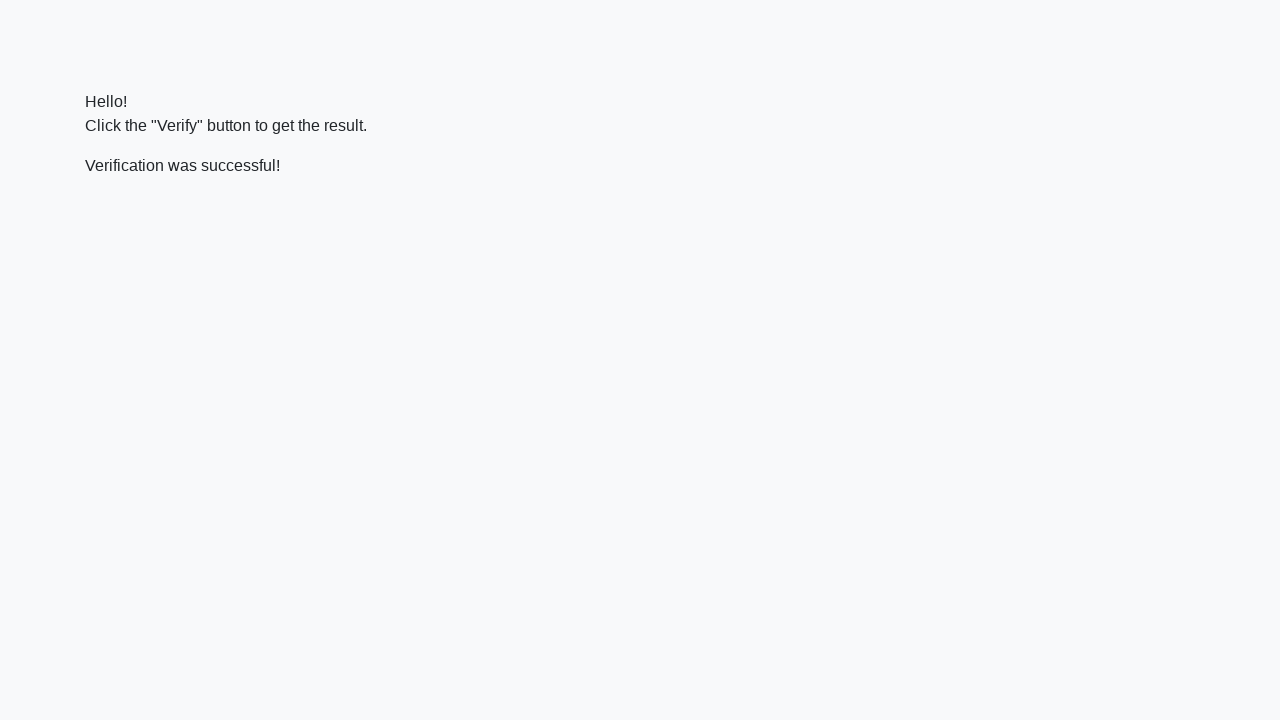

Verification message appeared and is visible
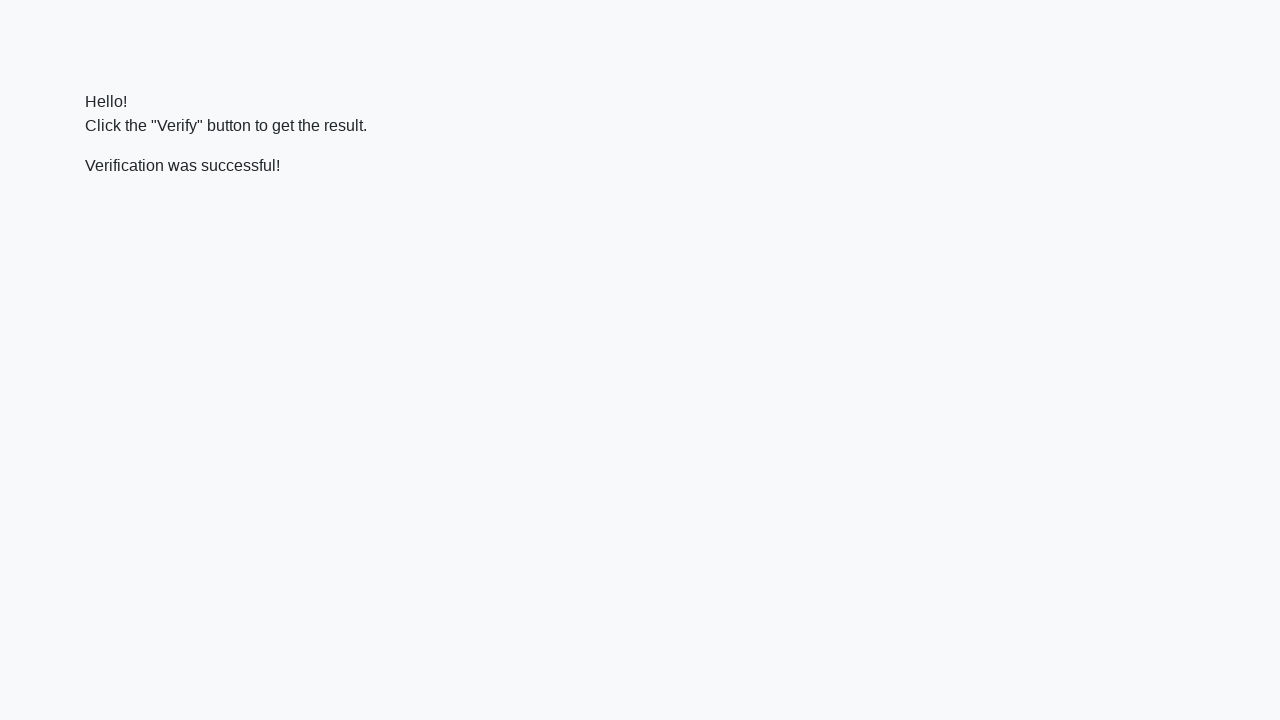

Verified that success message contains 'successful'
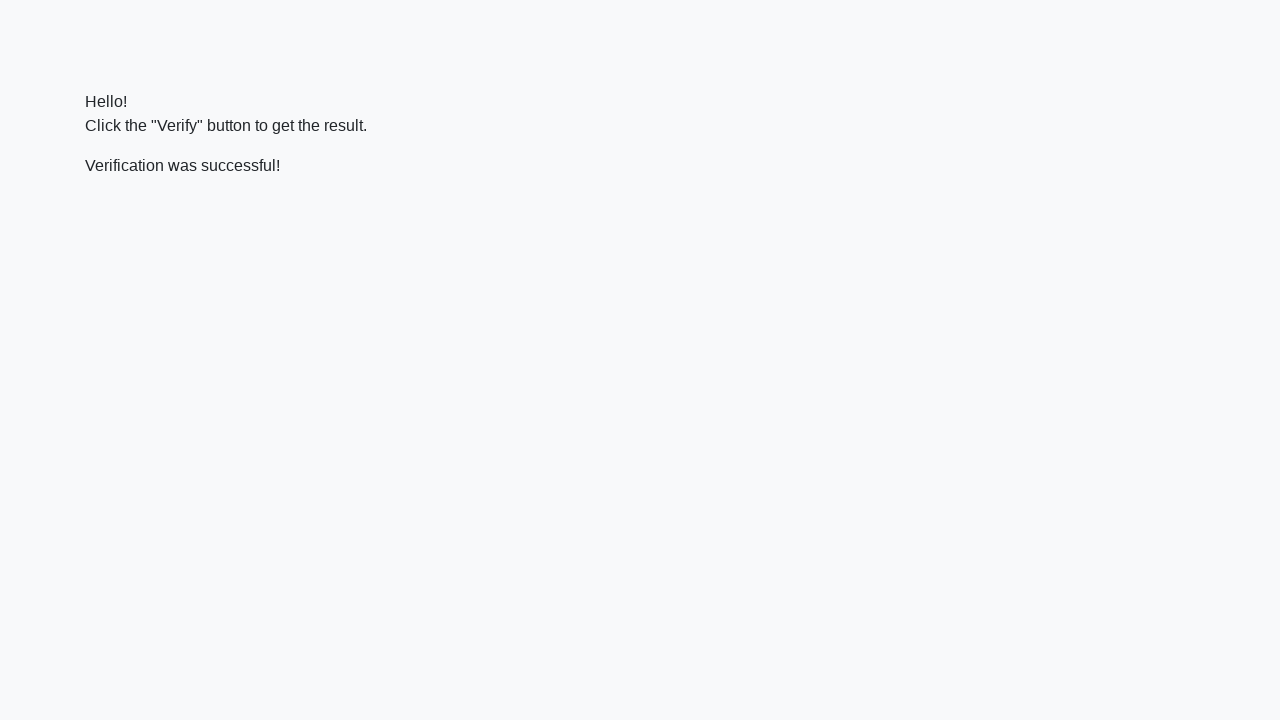

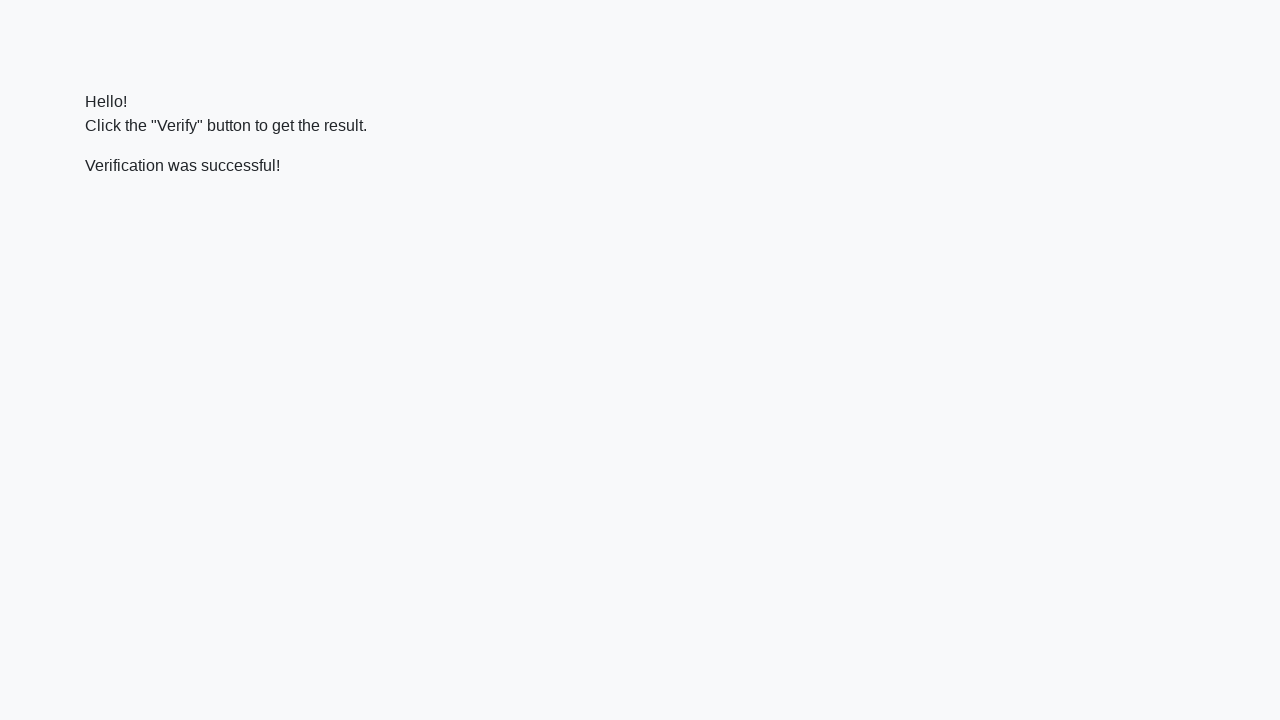